Tests web table functionality by iterating through table rows to find a specific course name and verifying its associated price

Starting URL: https://rahulshettyacademy.com/AutomationPractice/

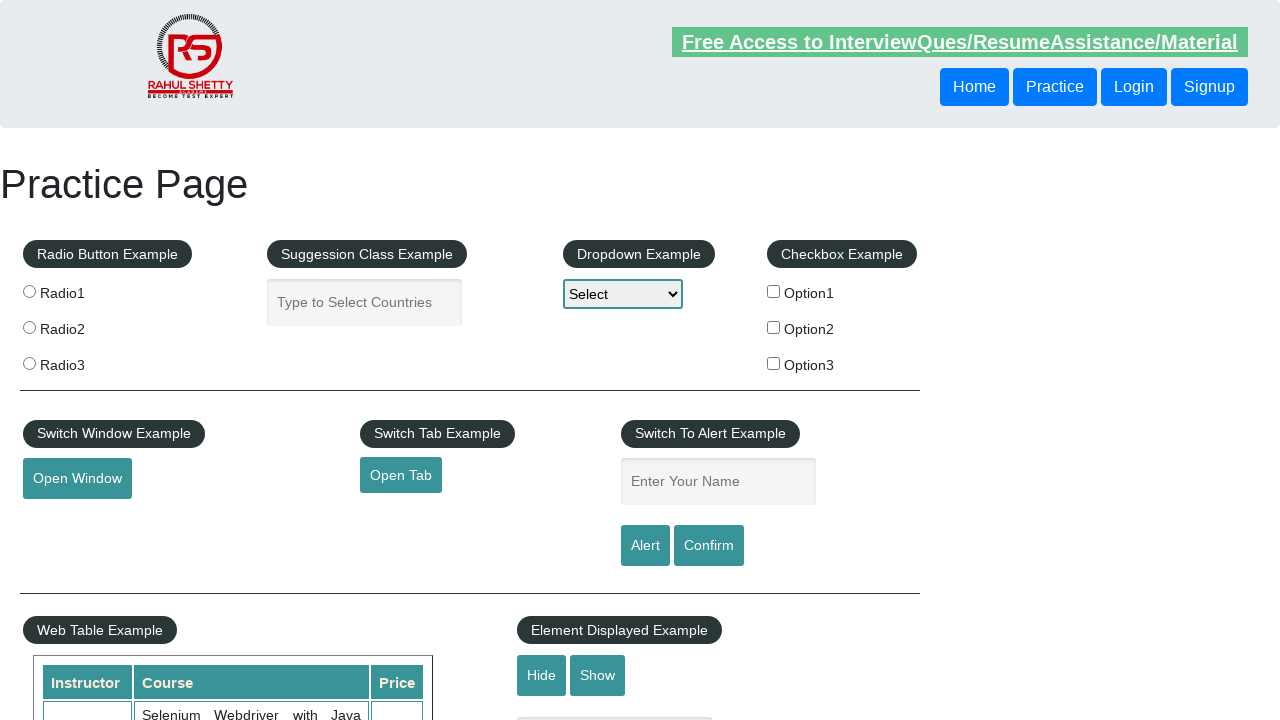

Waited for table rows to be visible
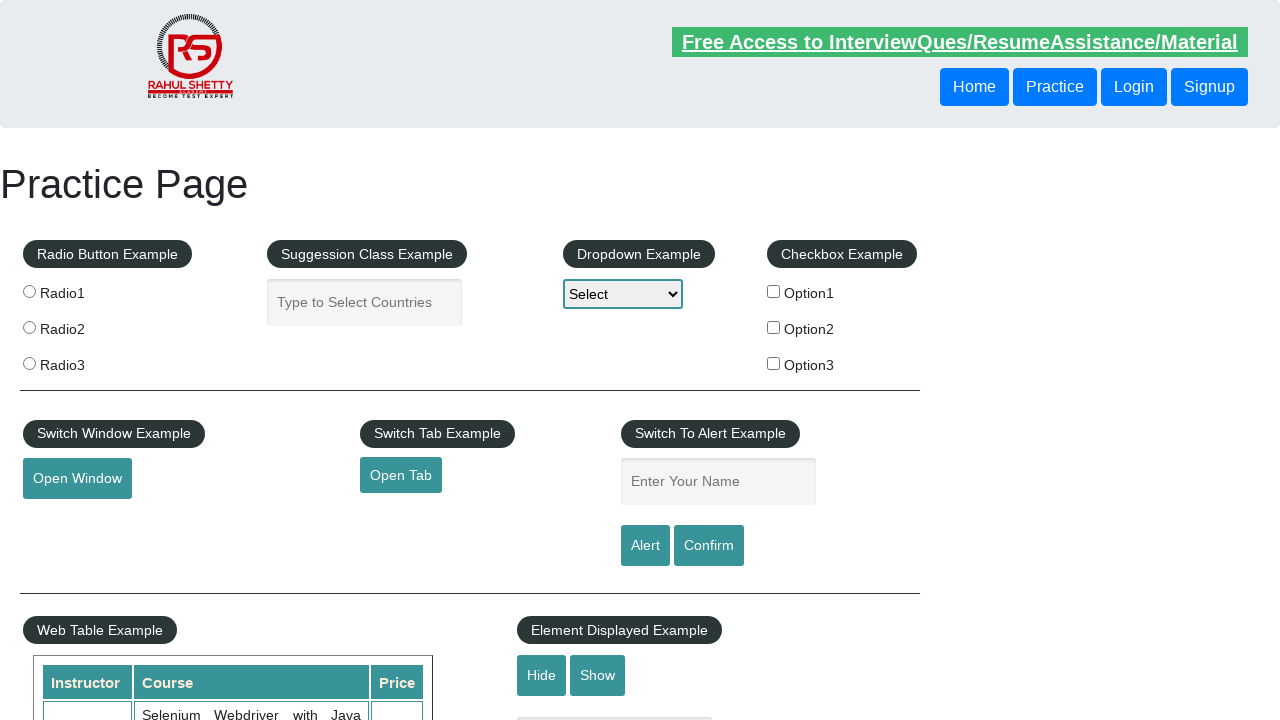

Retrieved all course name cells from table
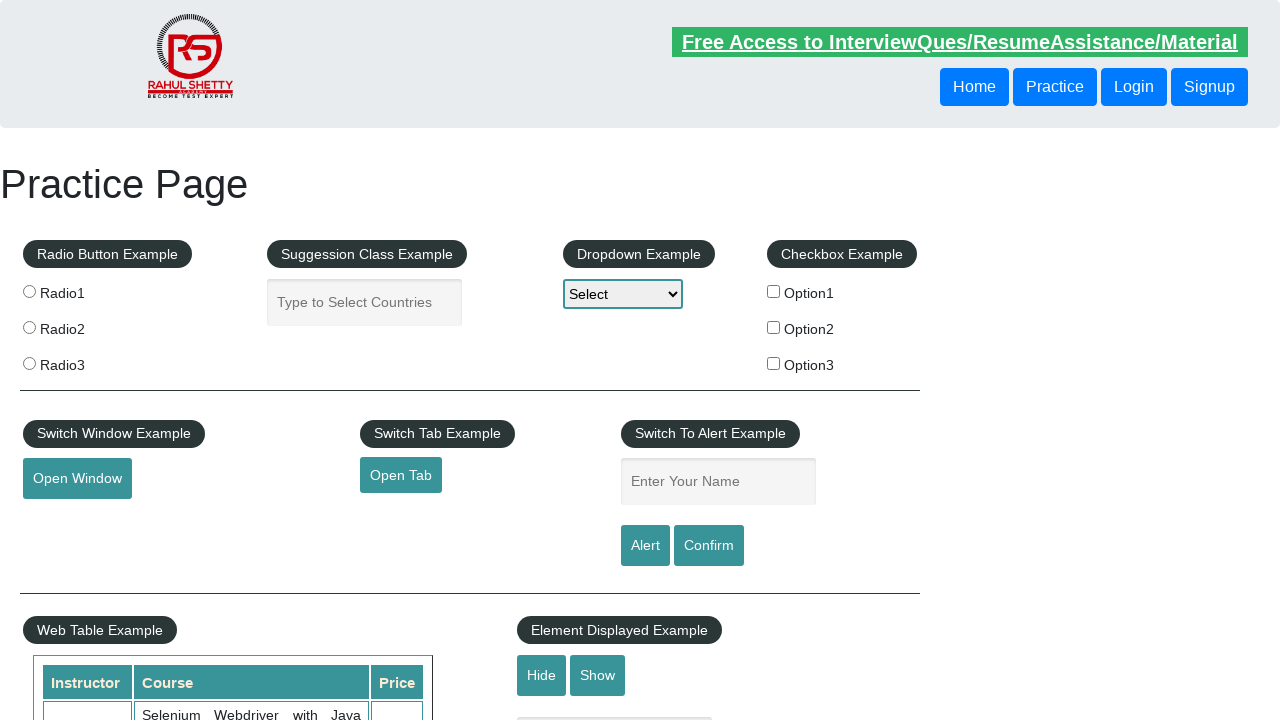

Retrieved course text: 'Selenium Webdriver with Java Basics + Advanced + Interview Guide'
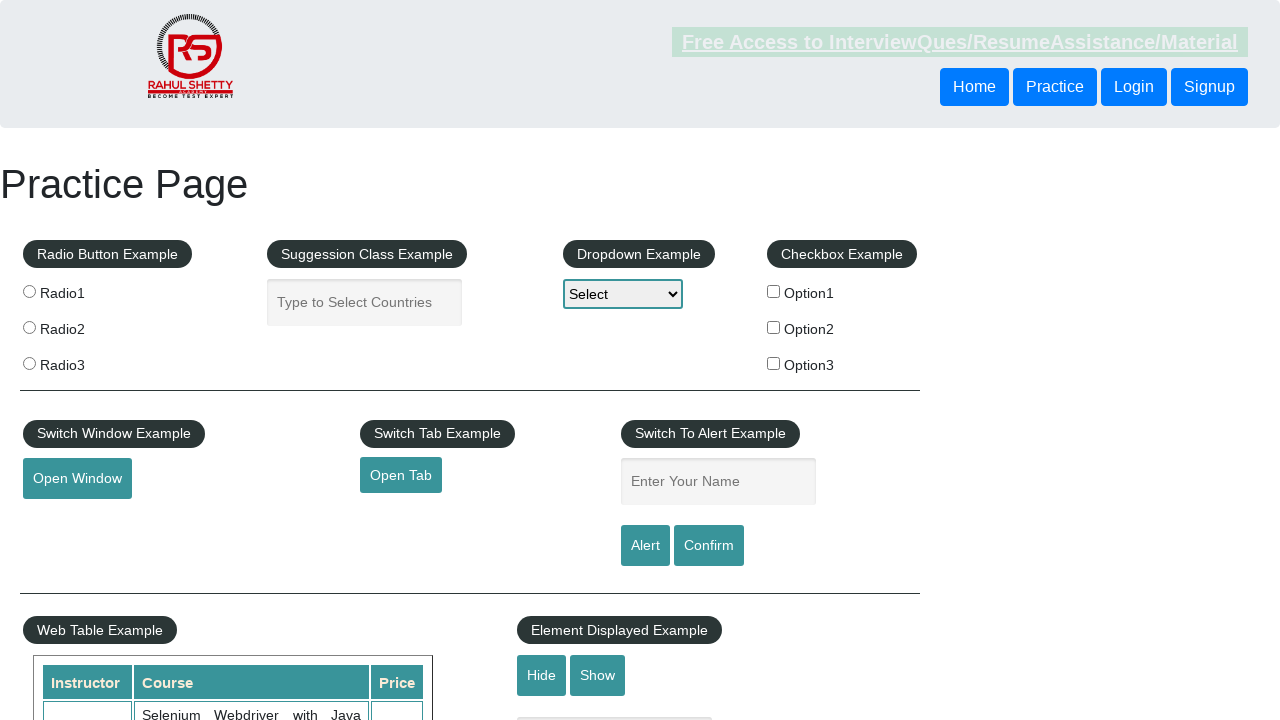

Retrieved course text: 'Learn SQL in Practical + Database Testing from Scratch'
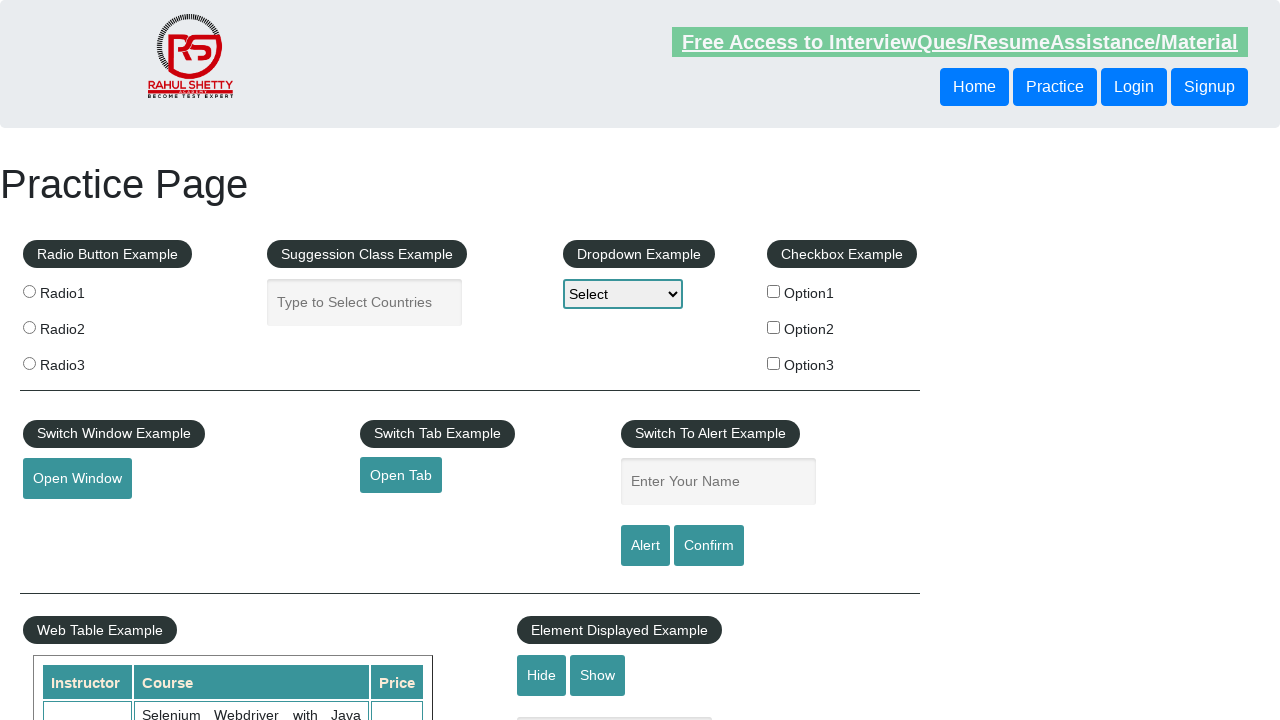

Retrieved course text: 'Appium (Selenium) - Mobile Automation Testing from Scratch'
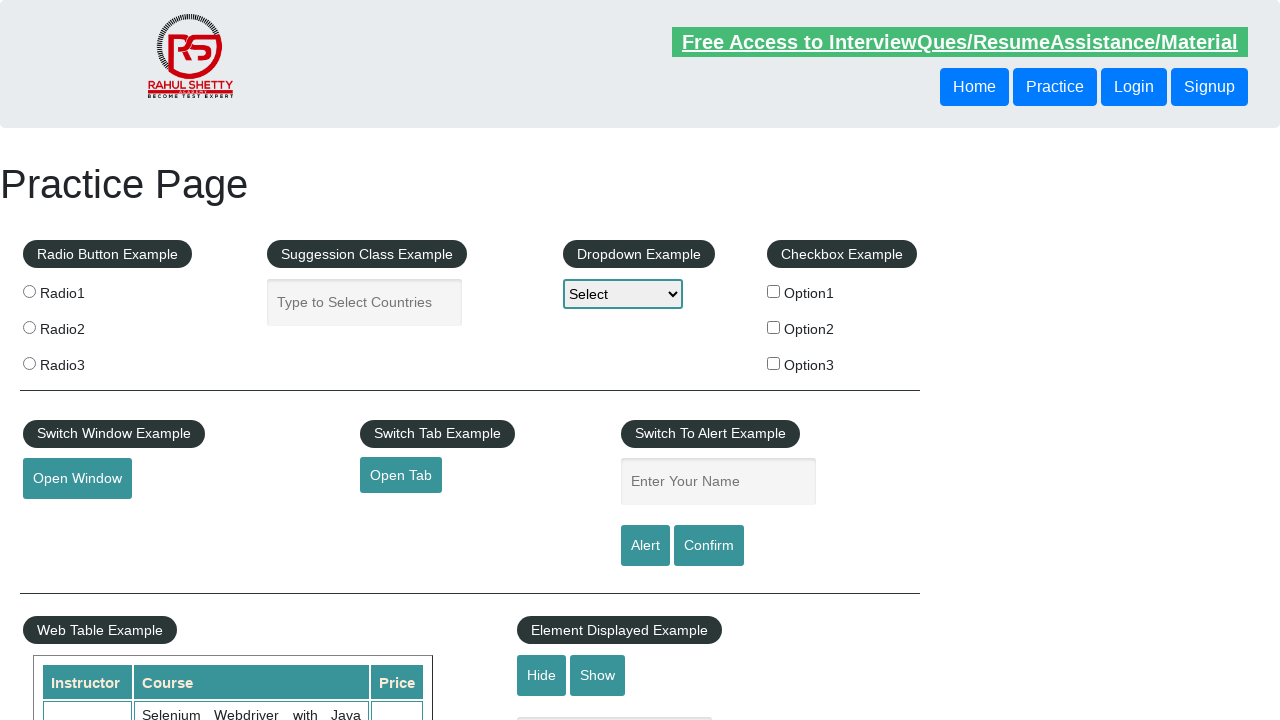

Retrieved course text: 'WebSecurity Testing for Beginners-QA knowledge to next level'
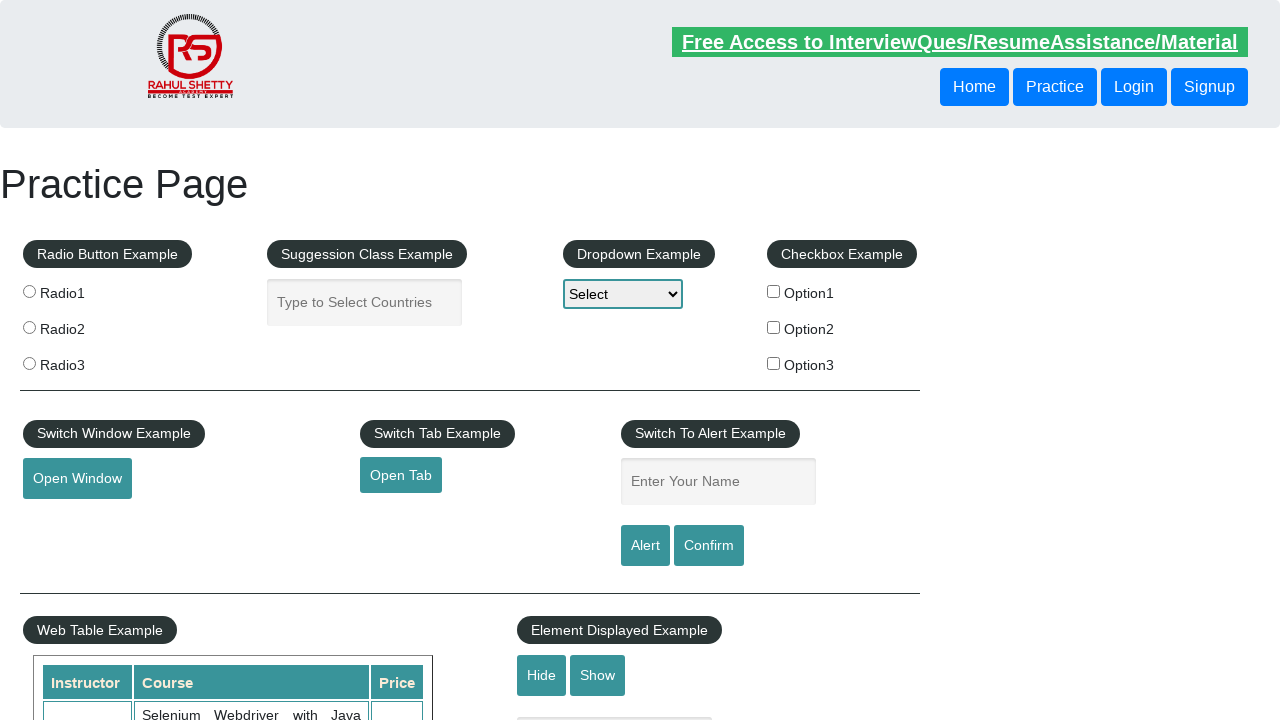

Retrieved course text: 'Learn JMETER from Scratch - (Performance + Load) Testing Tool'
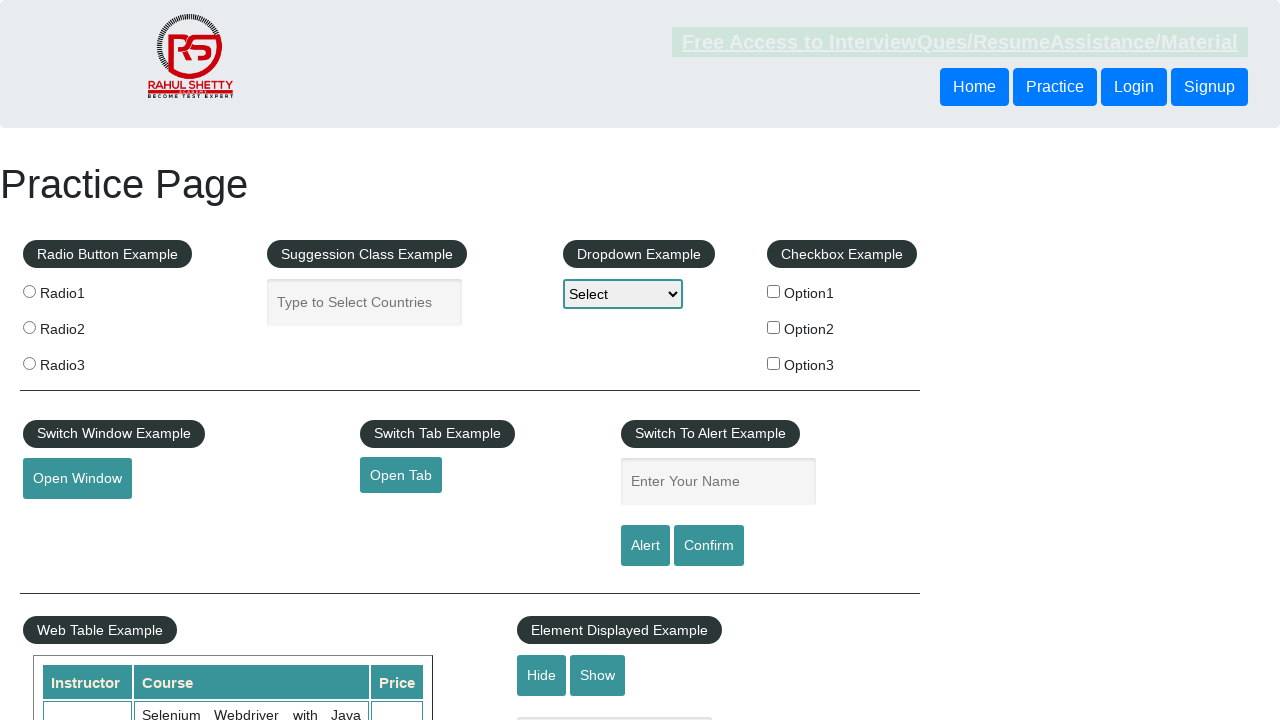

Retrieved course text: 'WebServices / REST API Testing with SoapUI'
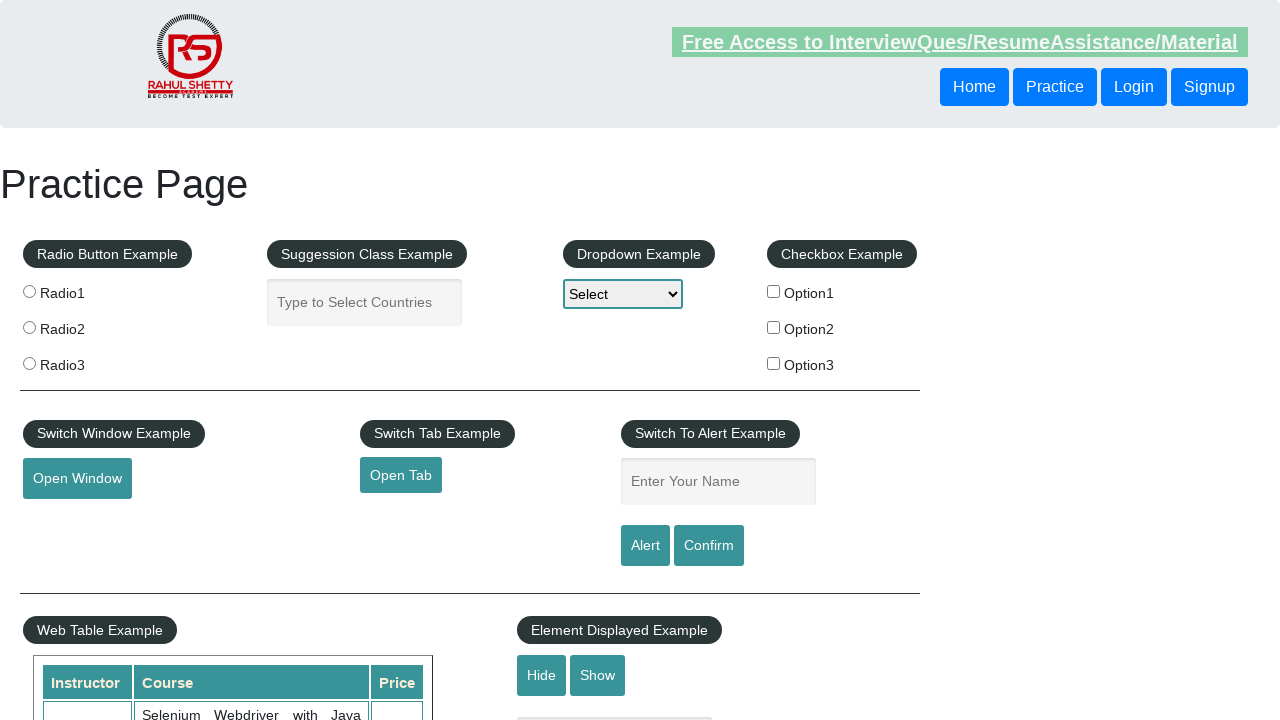

Retrieved course text: 'QA Expert Course :Software Testing + Bugzilla + SQL + Agile'
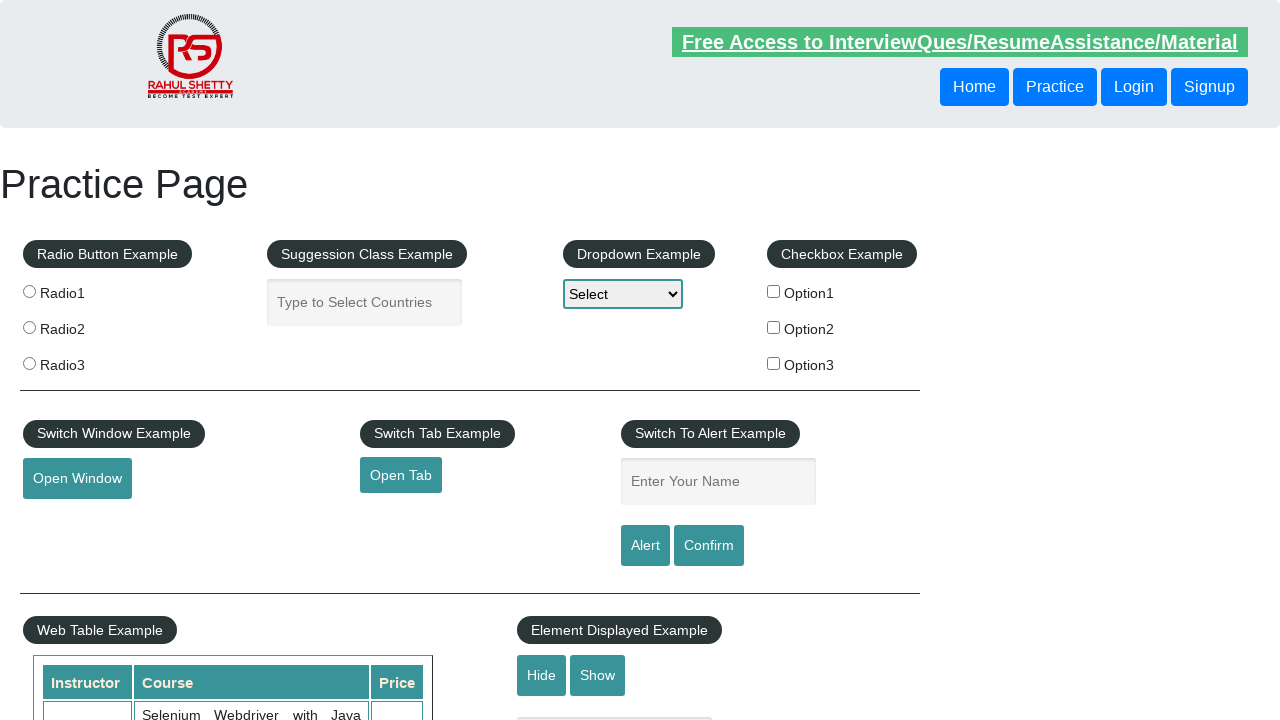

Retrieved course text: 'Master Selenium Automation in simple Python Language'
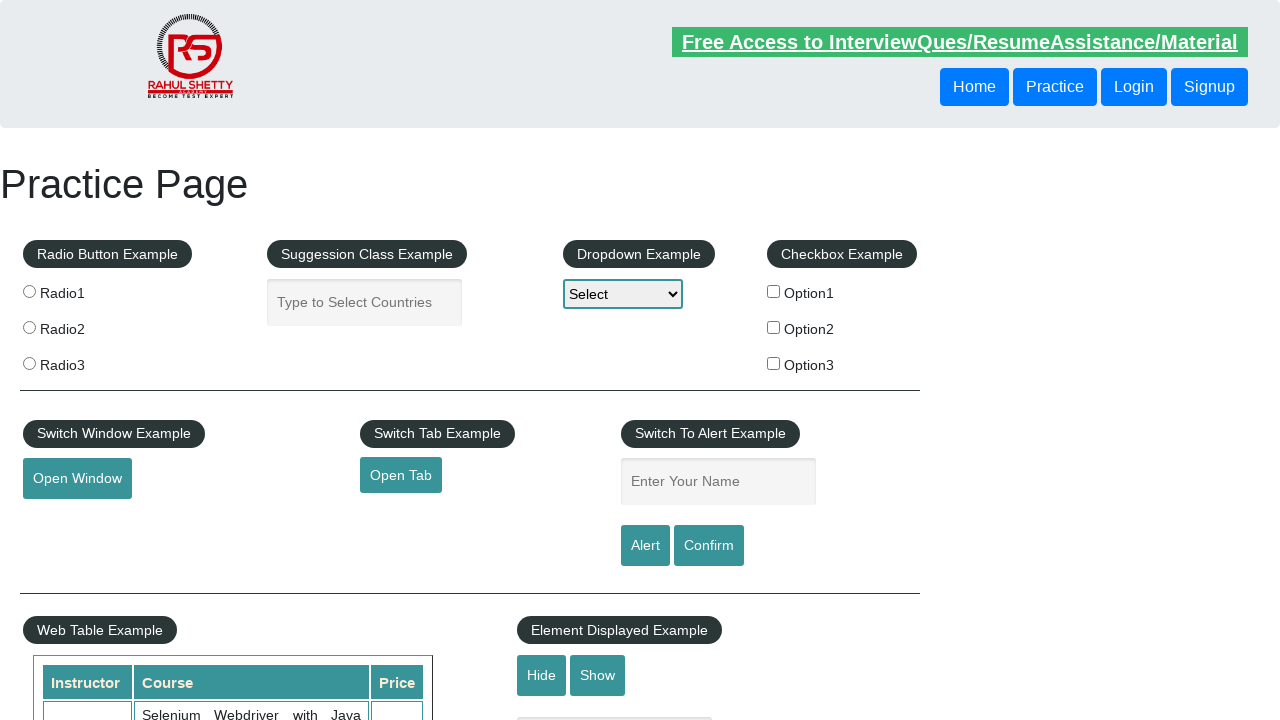

Verified course name matches 'Master Selenium Automation in simple Python Language'
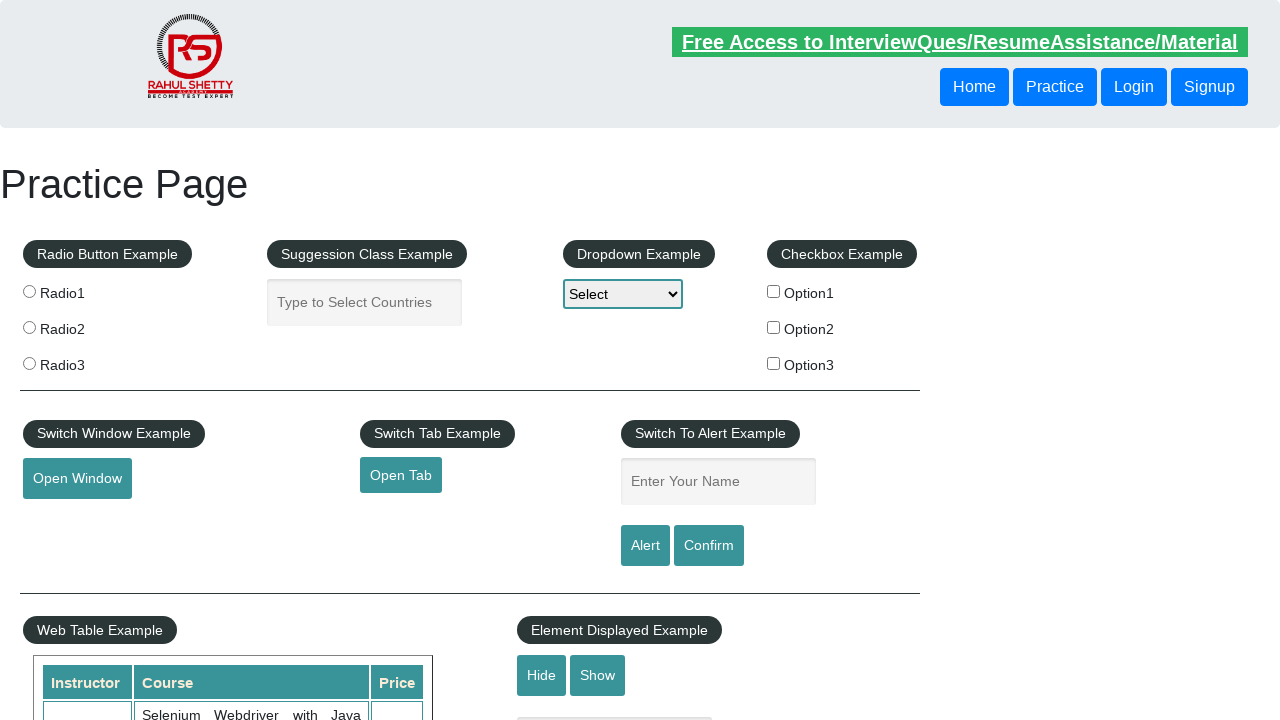

Located price cell for row 8
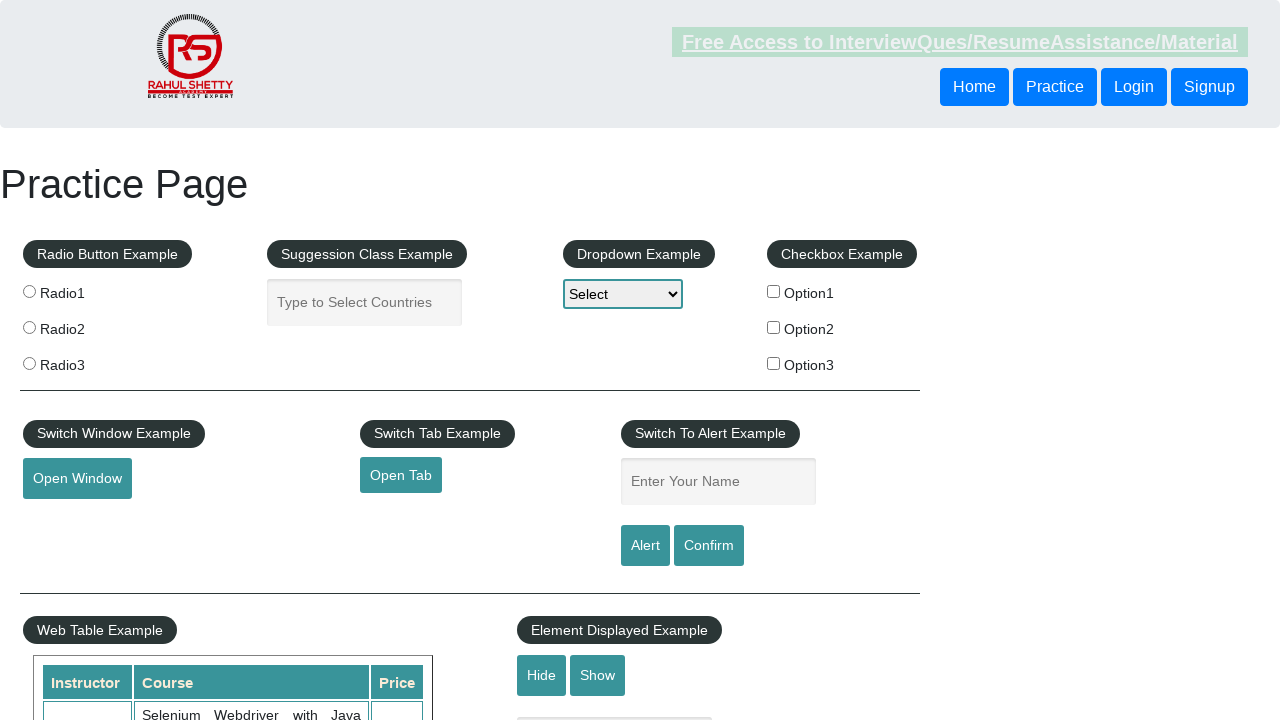

Retrieved price value: '25'
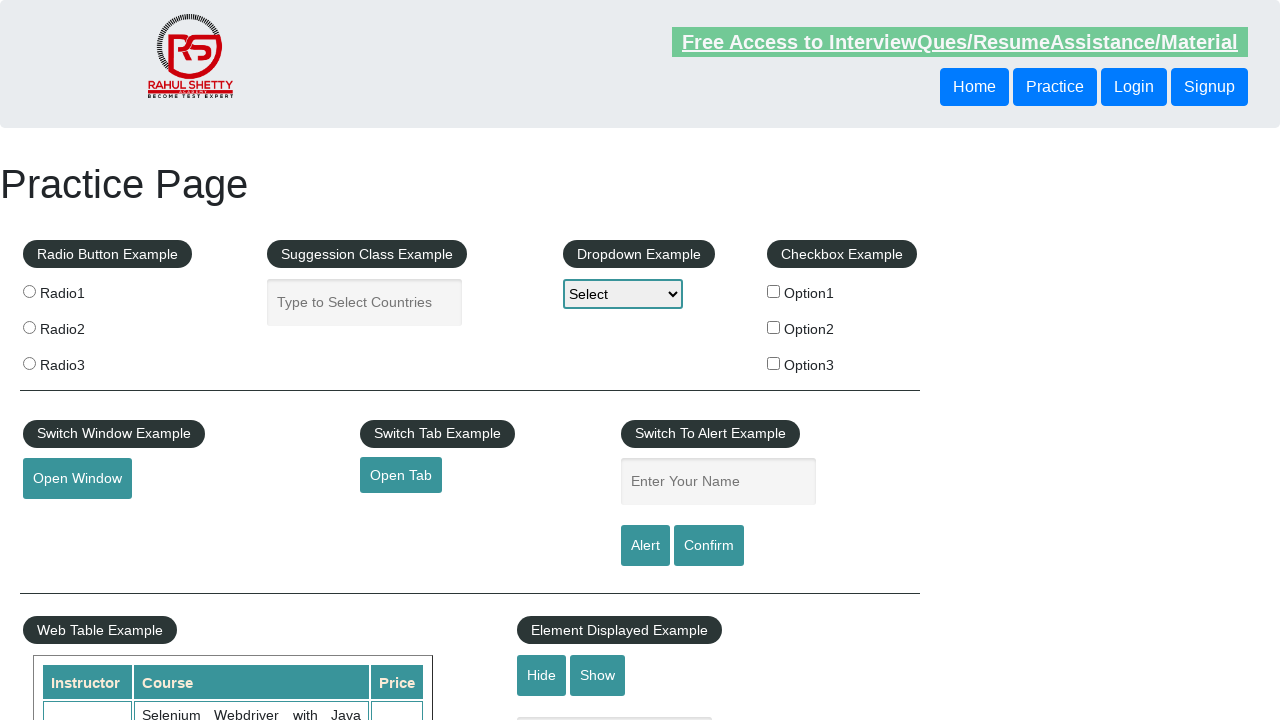

Verified price equals '25'
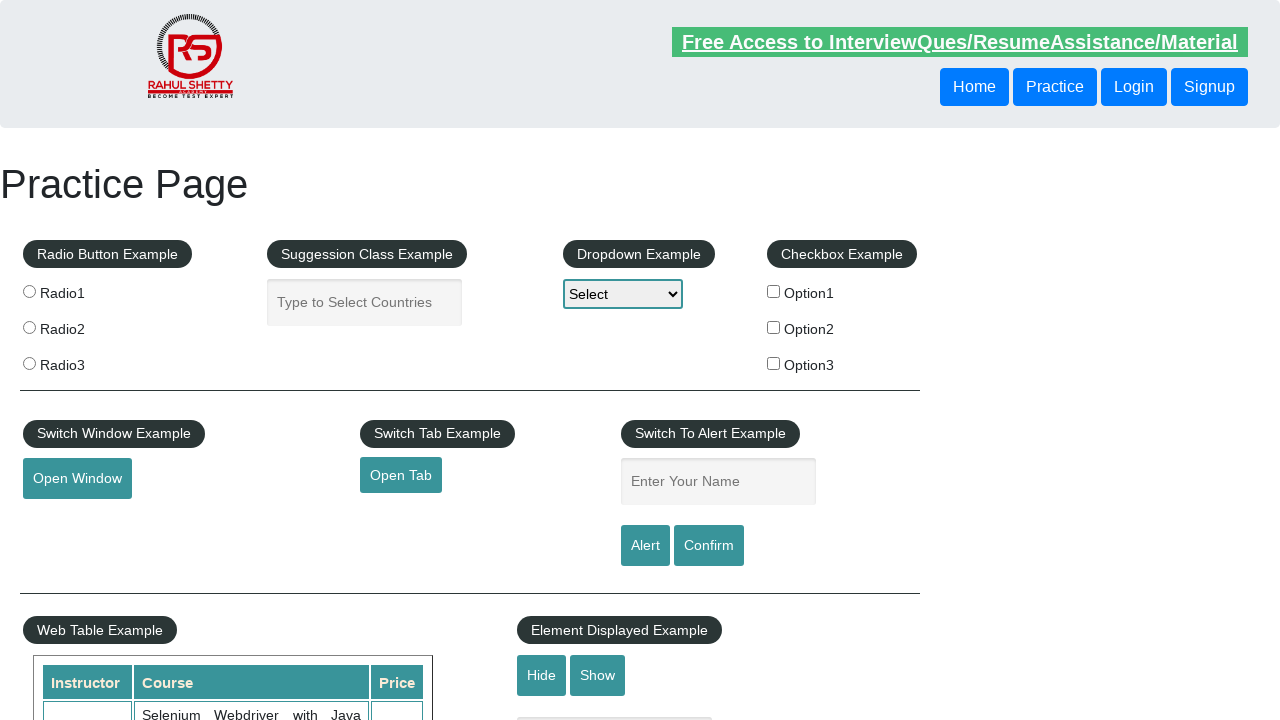

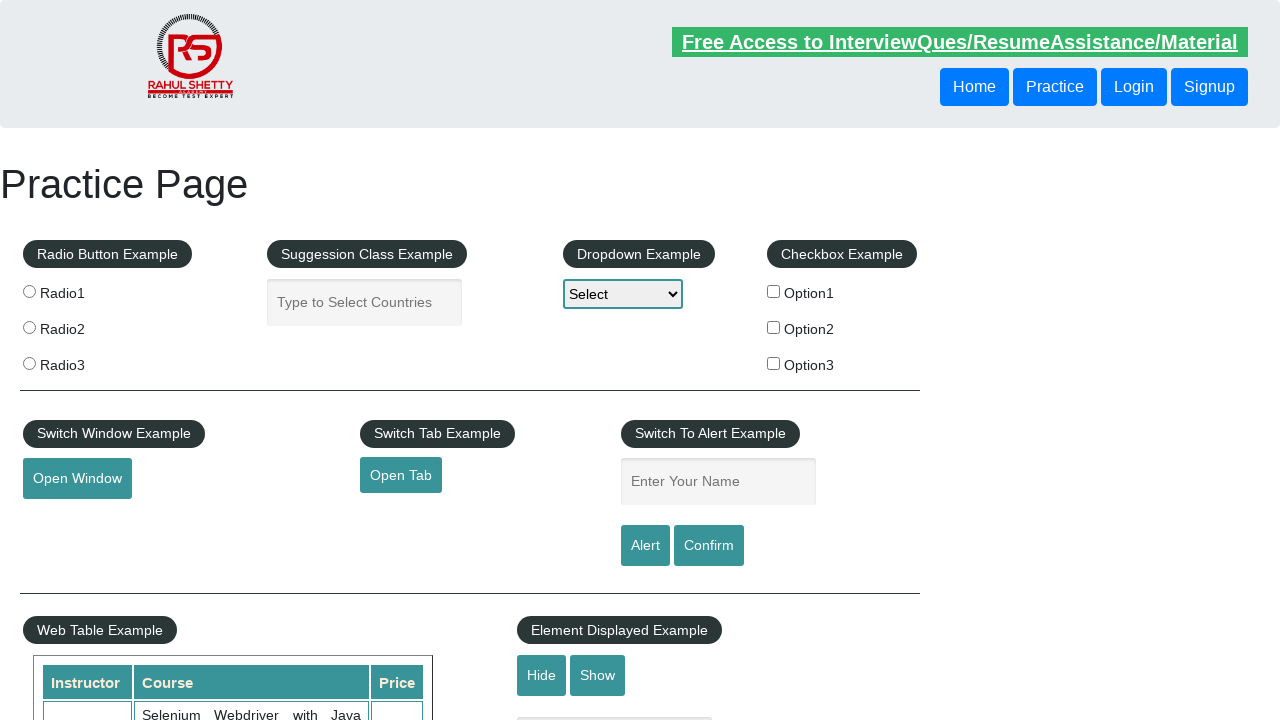